Retrieves a value from an element's attribute, calculates a mathematical function, fills the answer, clicks checkbox and radio button, then submits

Starting URL: http://suninjuly.github.io/get_attribute.html

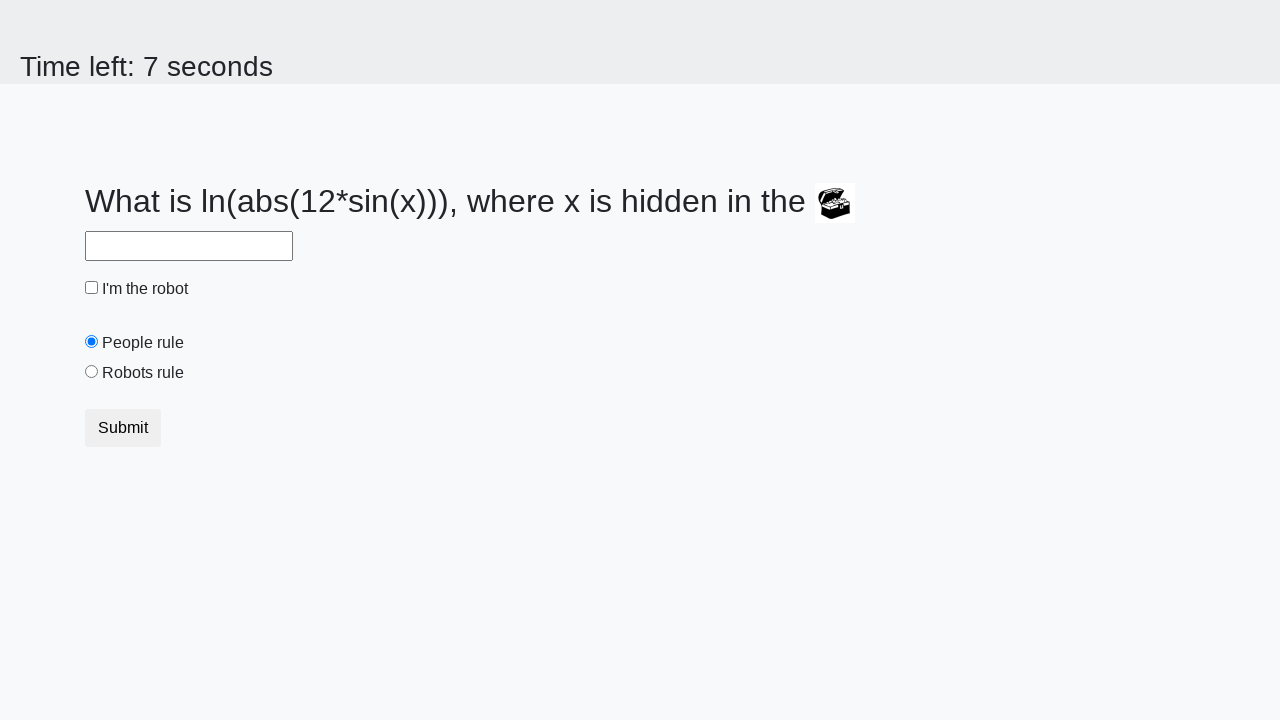

Retrieved 'valuex' attribute from treasure image element
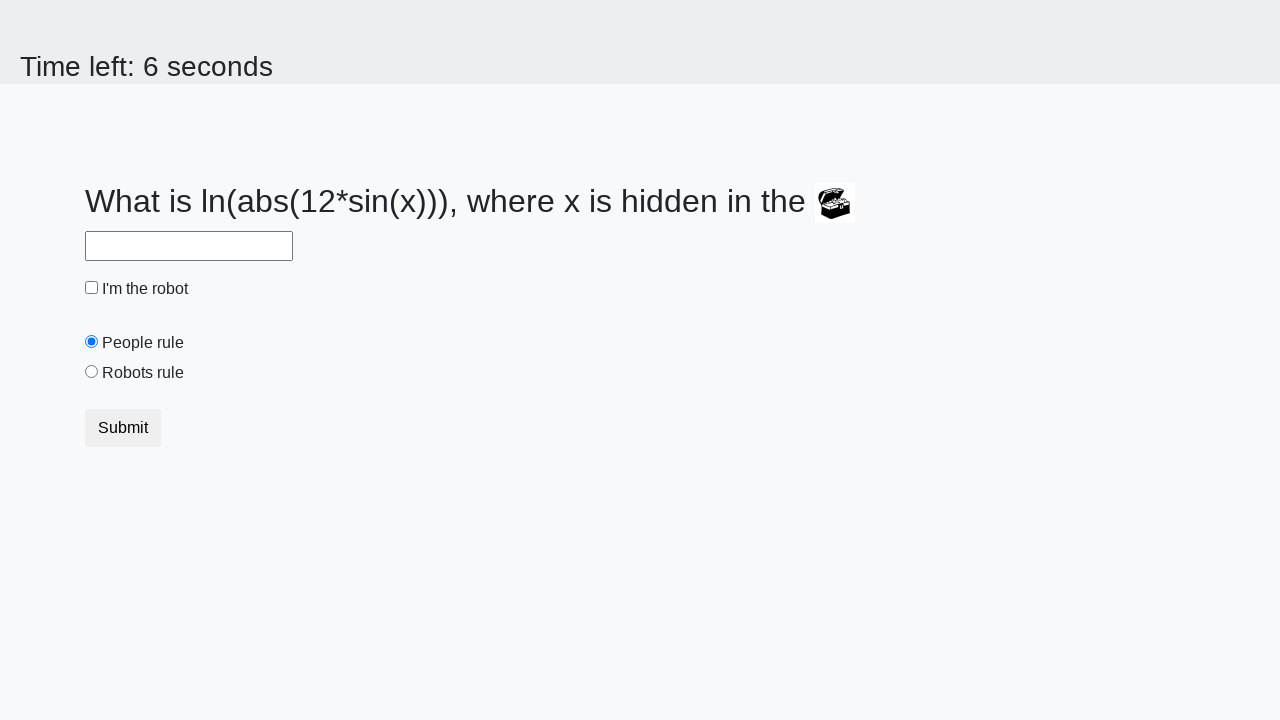

Calculated mathematical function: log(abs(12*sin(valuex)))
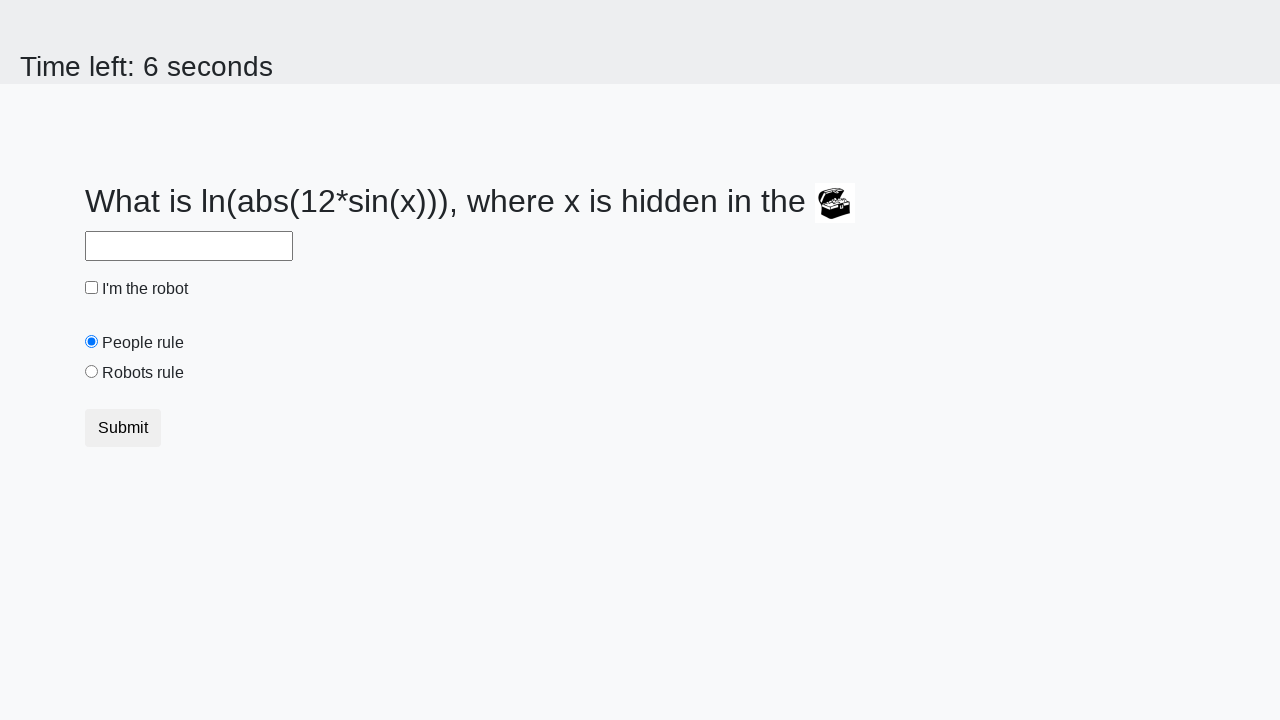

Filled answer field with calculated result: 2.3938272832584495 on #answer
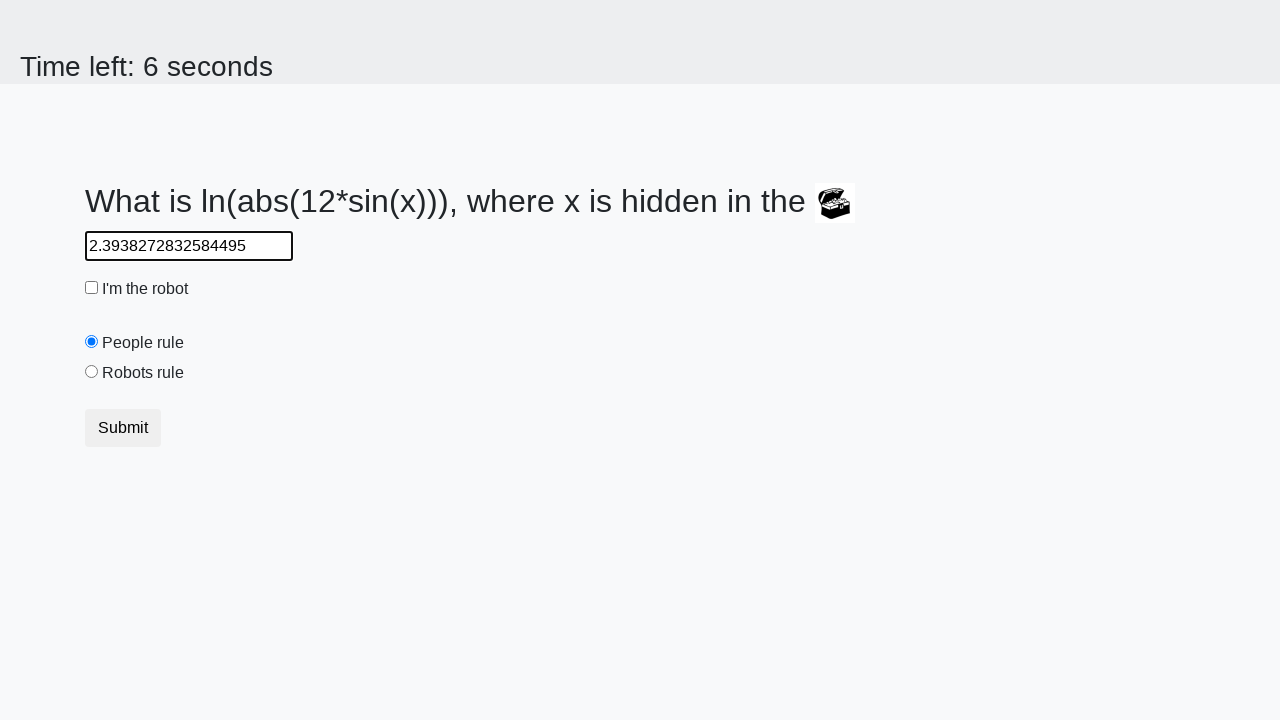

Clicked robot checkbox at (92, 288) on #robotCheckbox
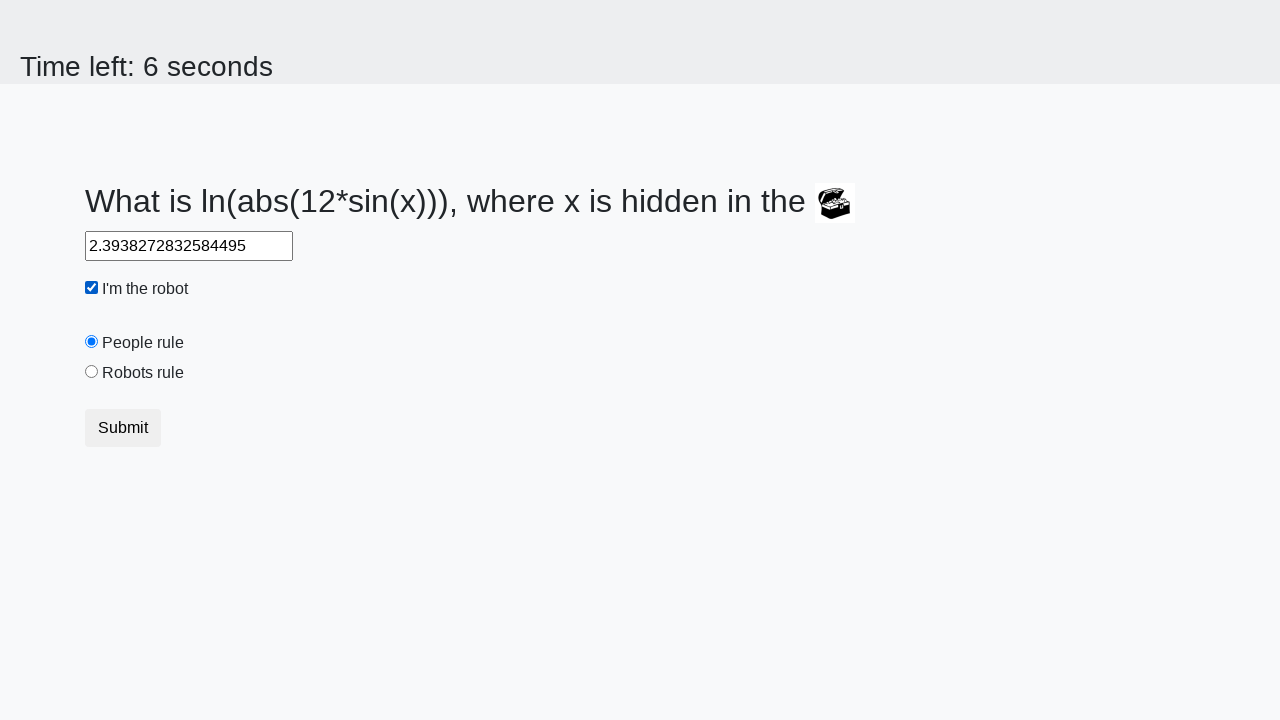

Clicked 'robots rule' radio button at (92, 372) on #robotsRule
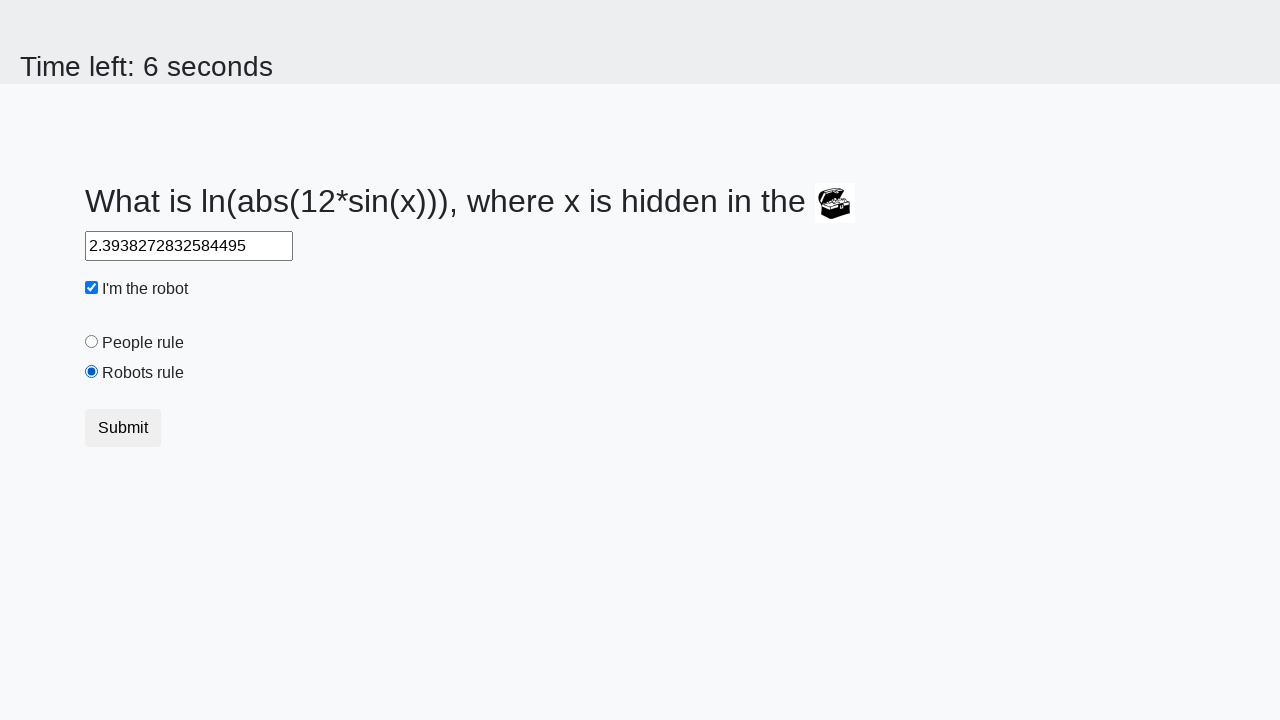

Clicked Submit button to submit form at (123, 428) on button:has-text('Submit')
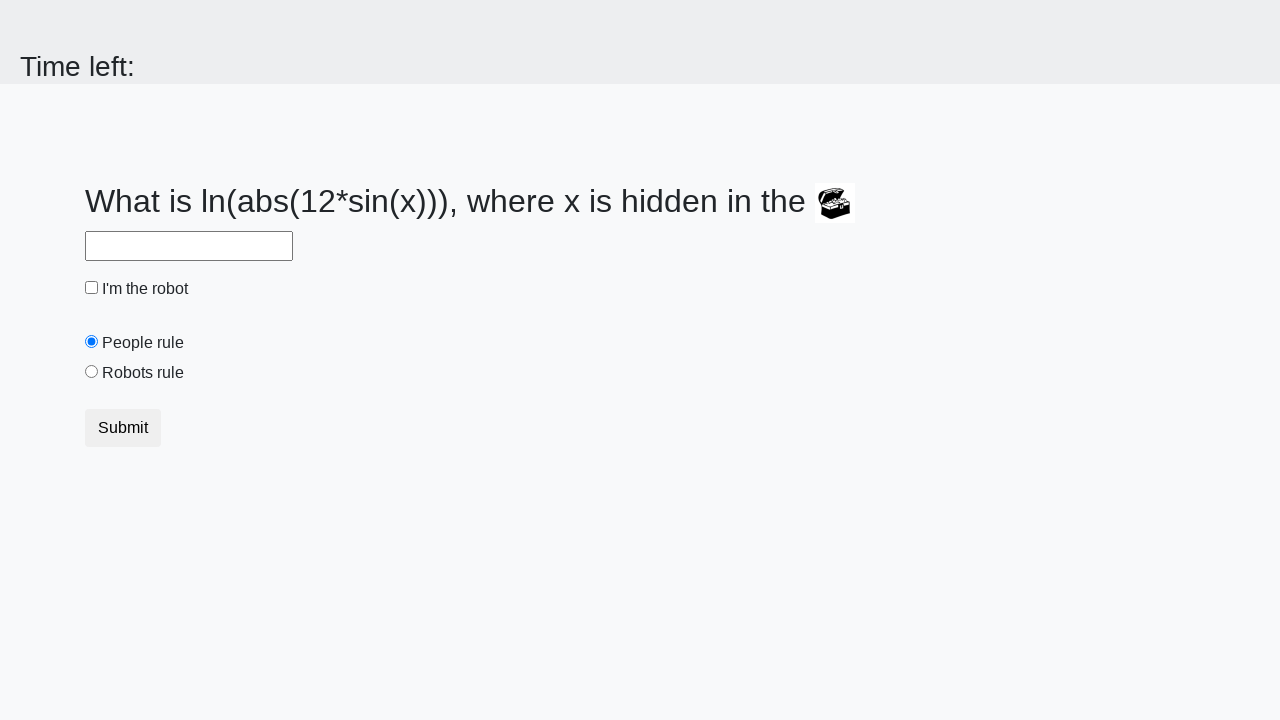

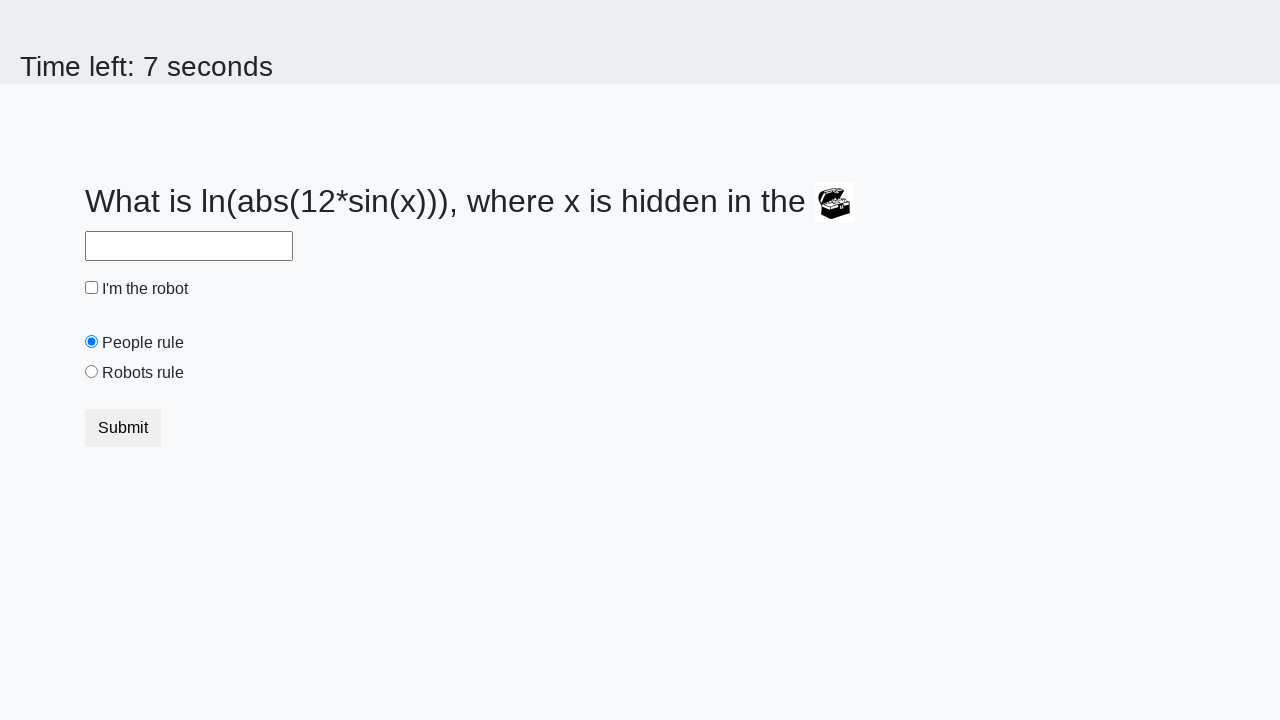